Tests click and hold functionality by clicking and holding on a list item element, then releasing it after a pause

Starting URL: https://selenium08.blogspot.com/2020/01/click-and-hold.html

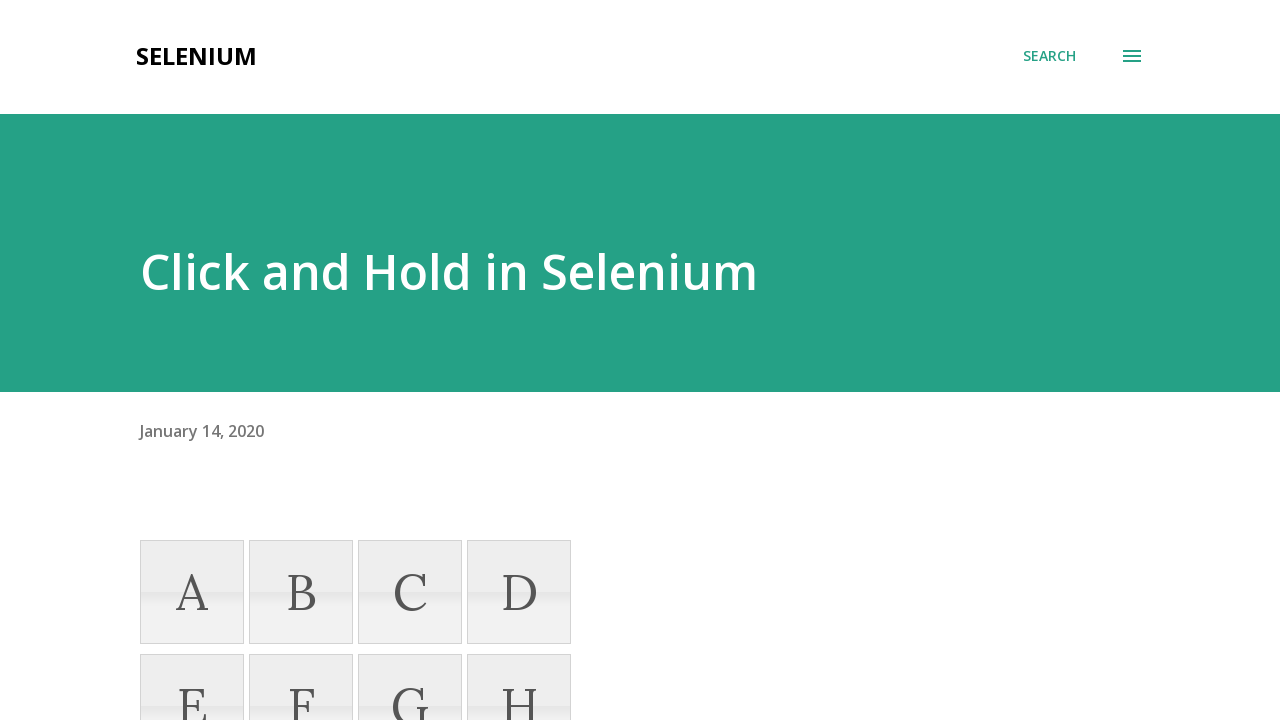

Located list item element with text 'F'
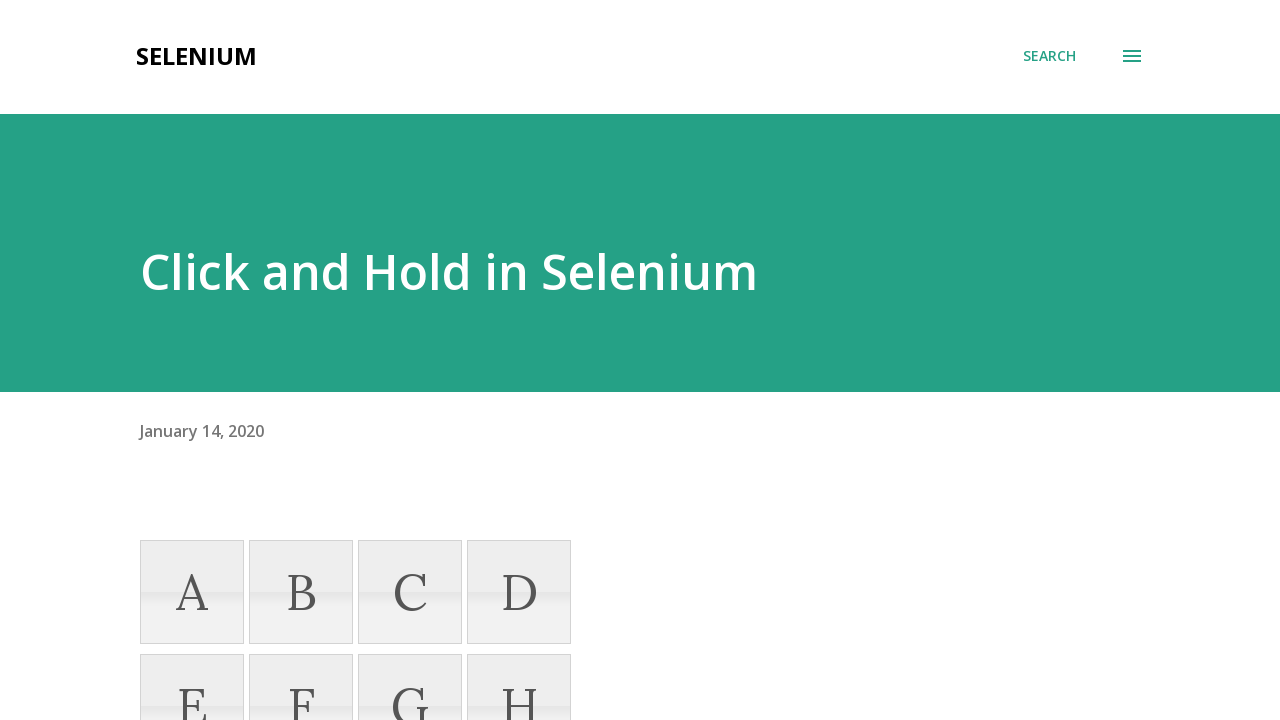

Hovered over list item 'F' at (301, 668) on xpath=//li[text()='F']
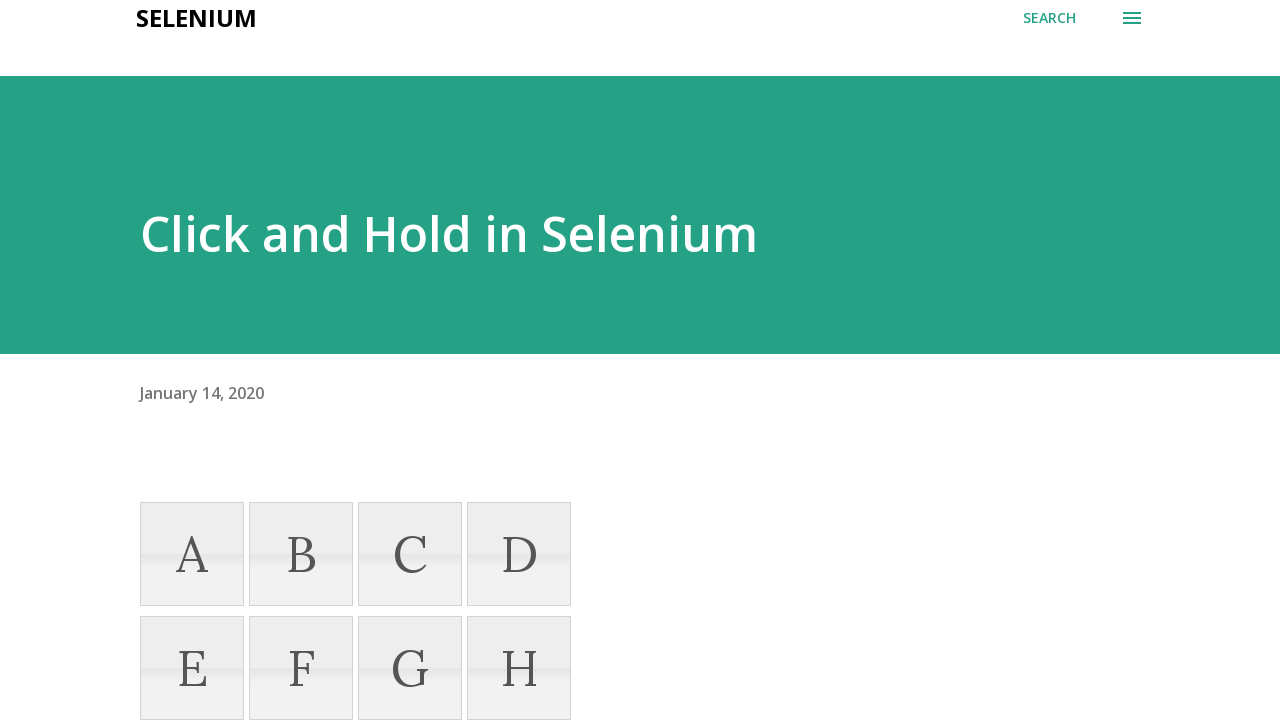

Pressed mouse button down to start click and hold at (301, 668)
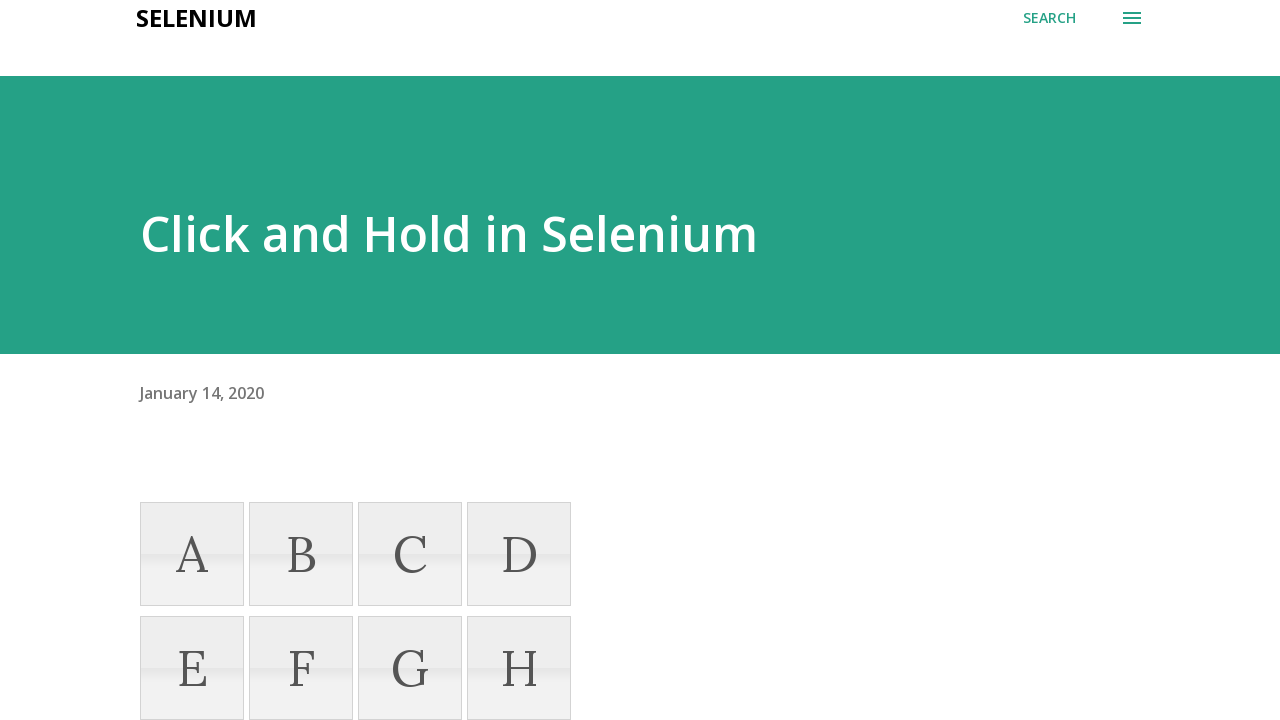

Waited 5 seconds while holding mouse button down
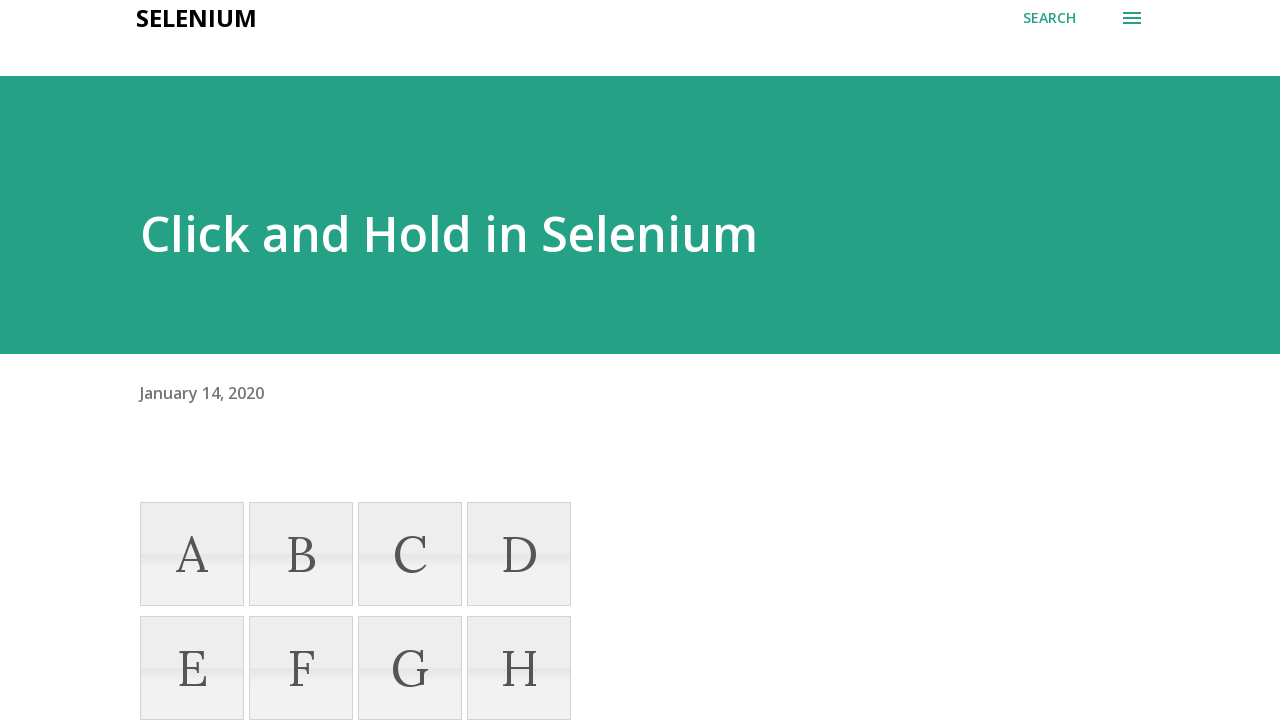

Released mouse button to complete click and hold action at (301, 668)
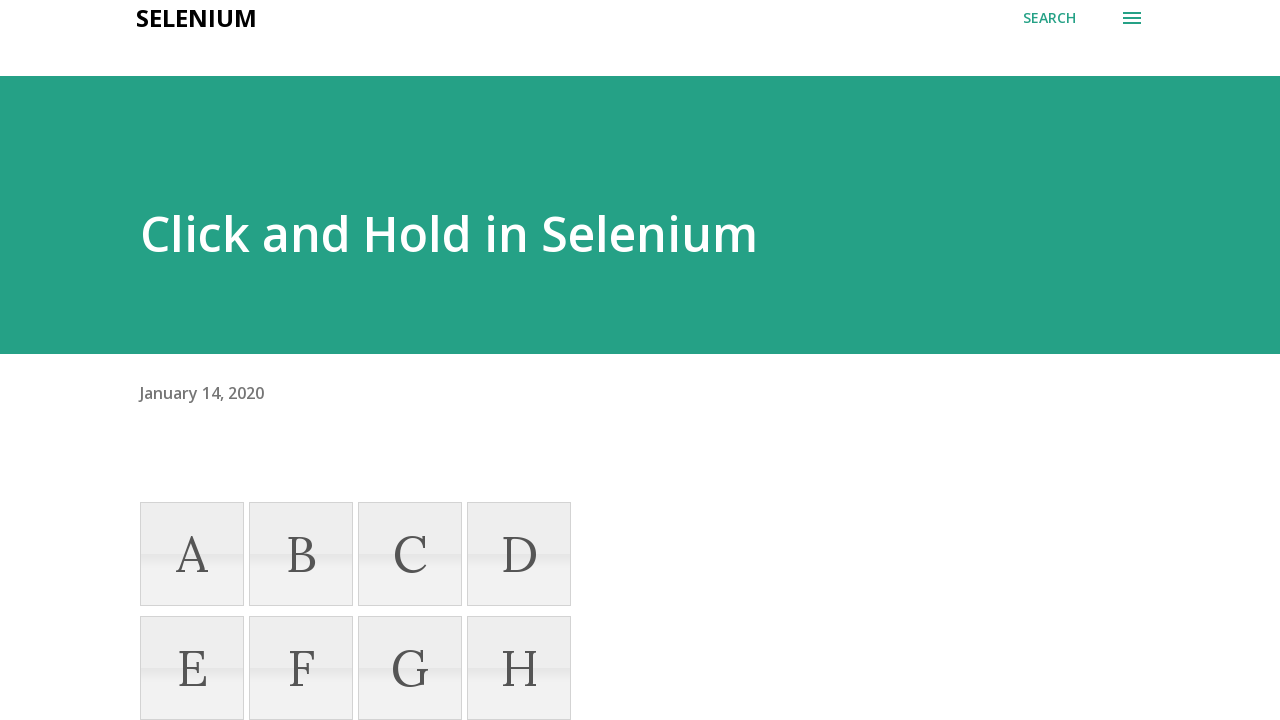

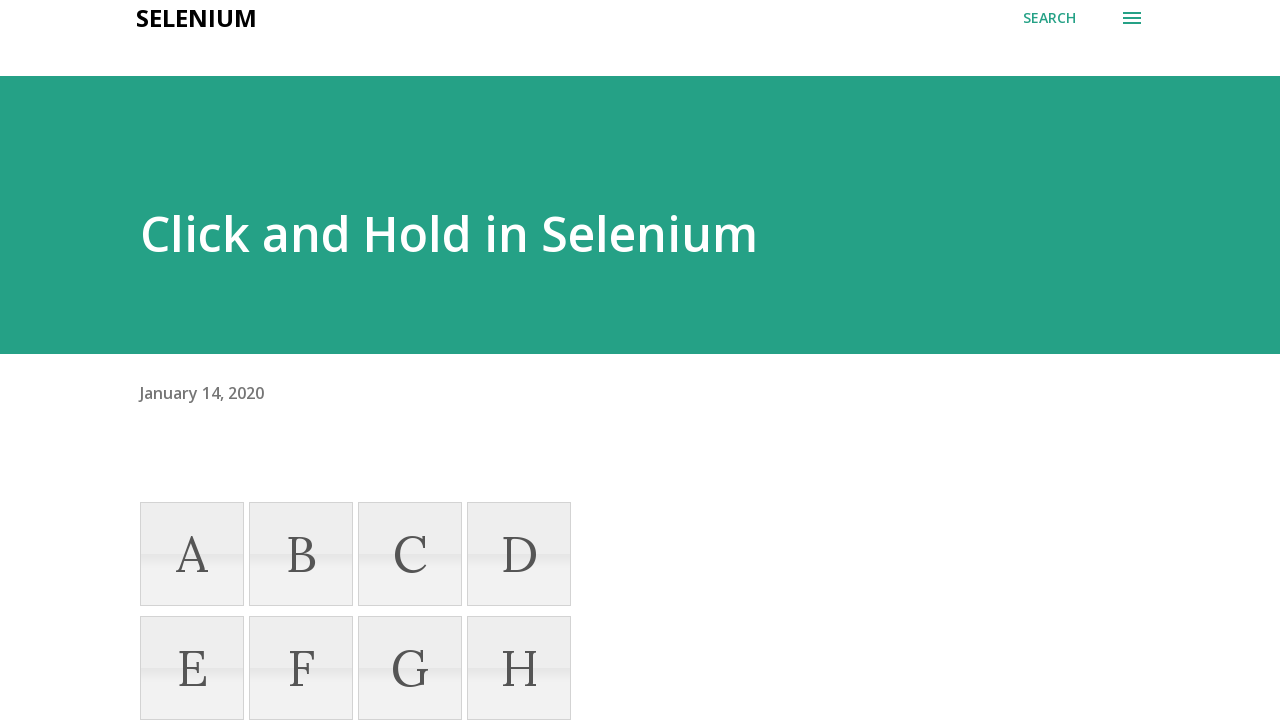